Tests contact form validation with invalid data by filling fields with invalid values (empty forename, invalid email format, empty message) and verifying error messages appear.

Starting URL: http://jupiter.cloud.planittesting.com

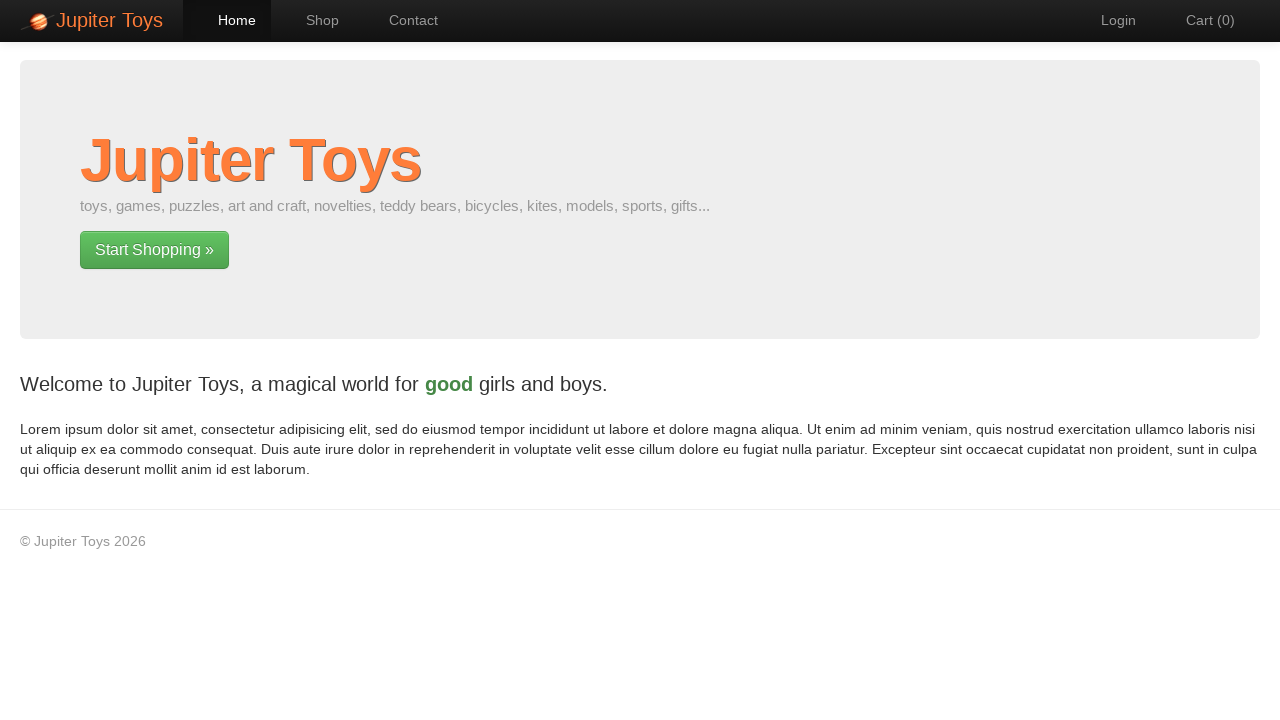

Clicked on Contact navigation link at (404, 20) on #nav-contact
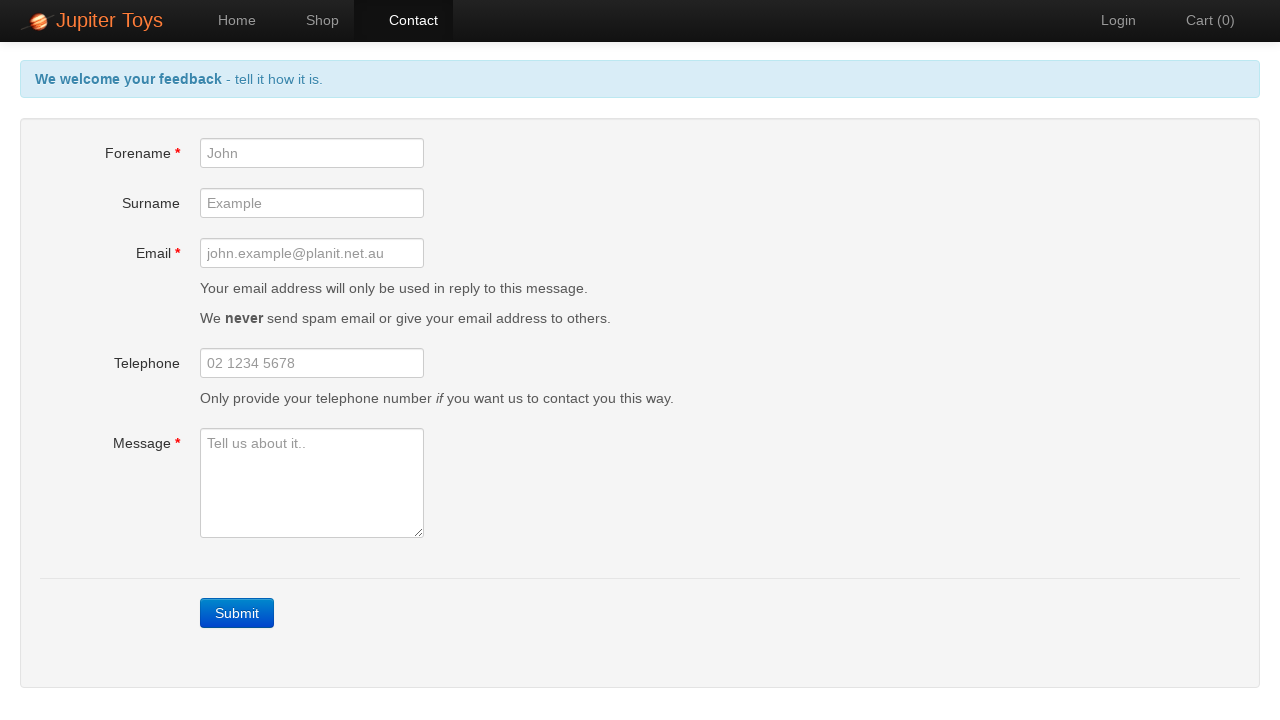

Submit button loaded and is present
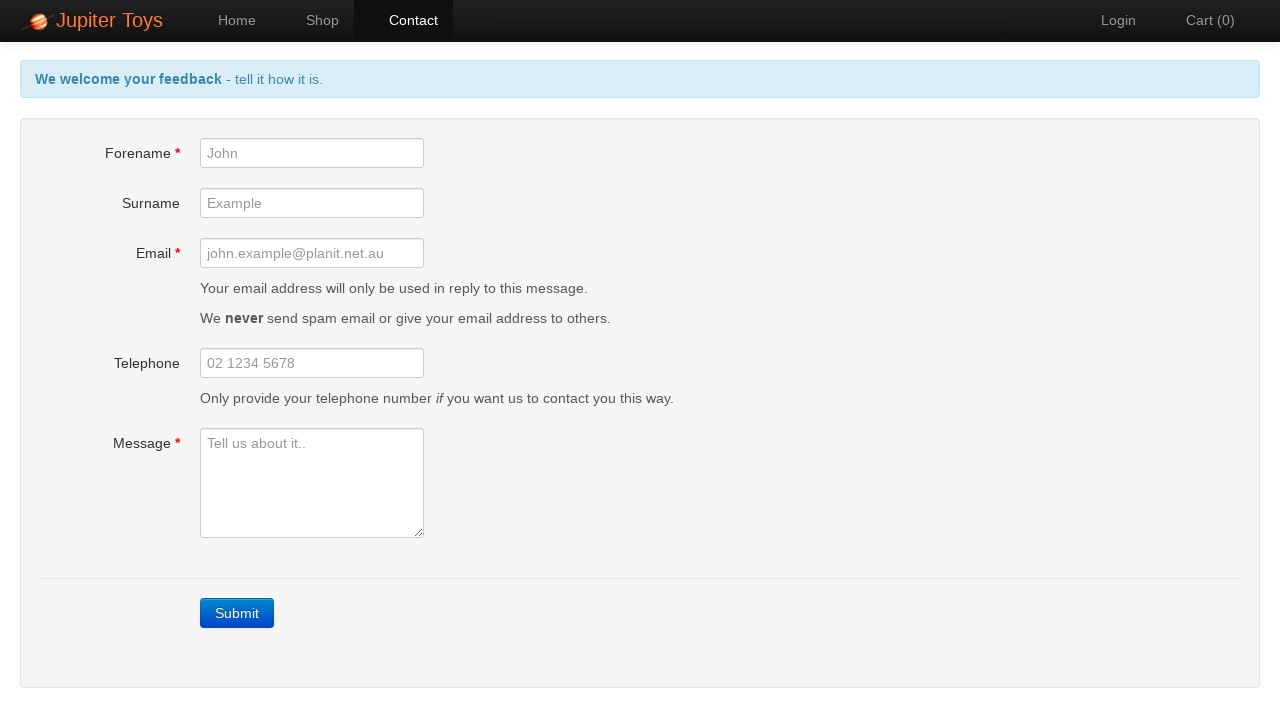

Filled forename field with empty value on #forename
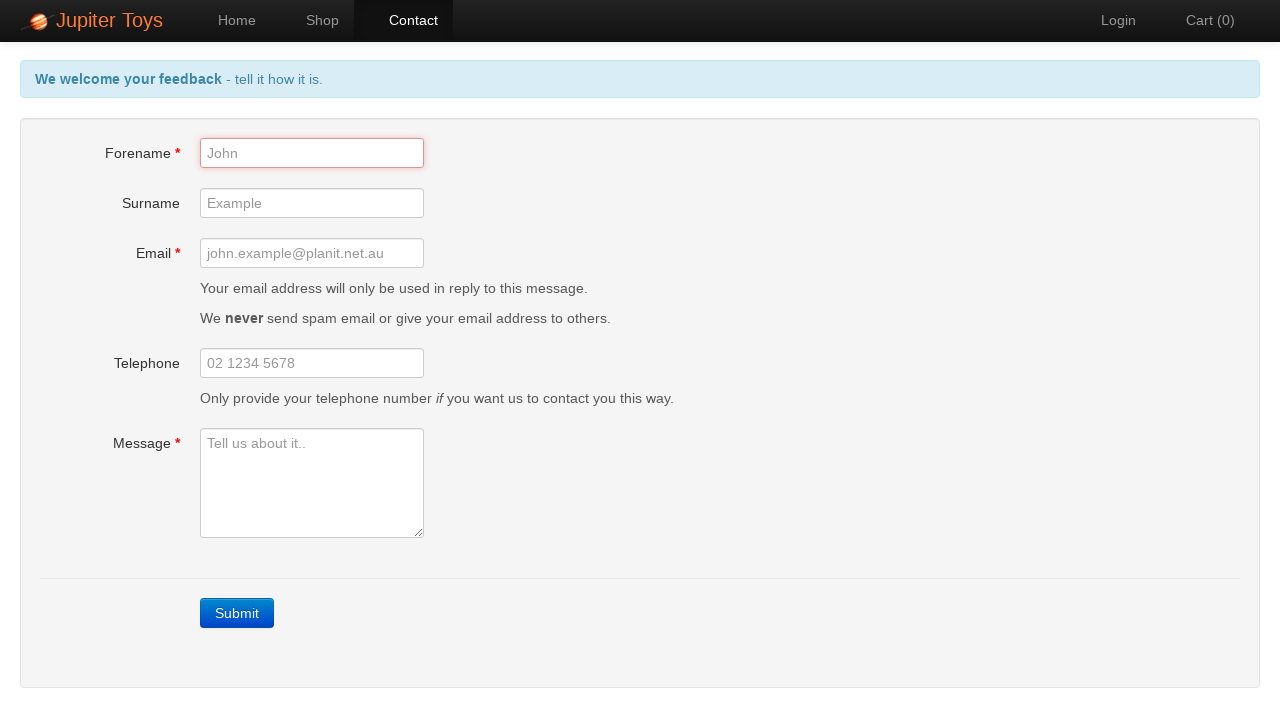

Filled email field with invalid format 'invalid.email.format' on #email
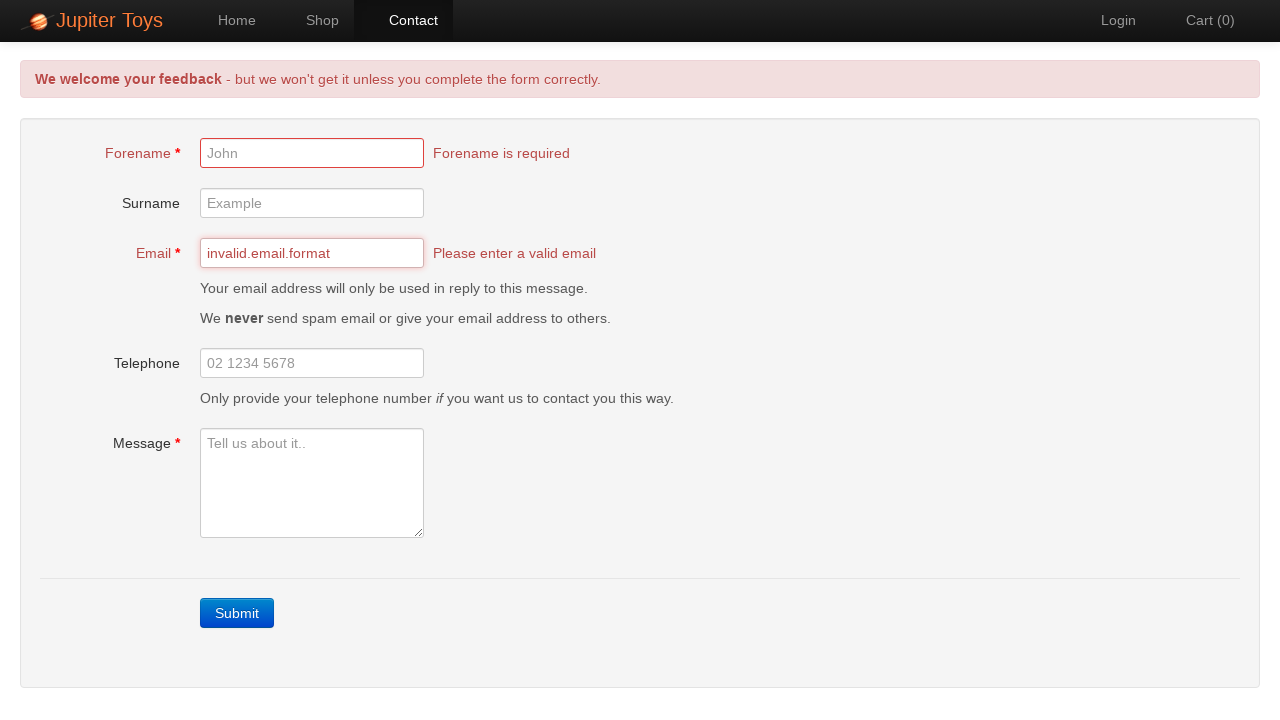

Filled message field with empty value on #message
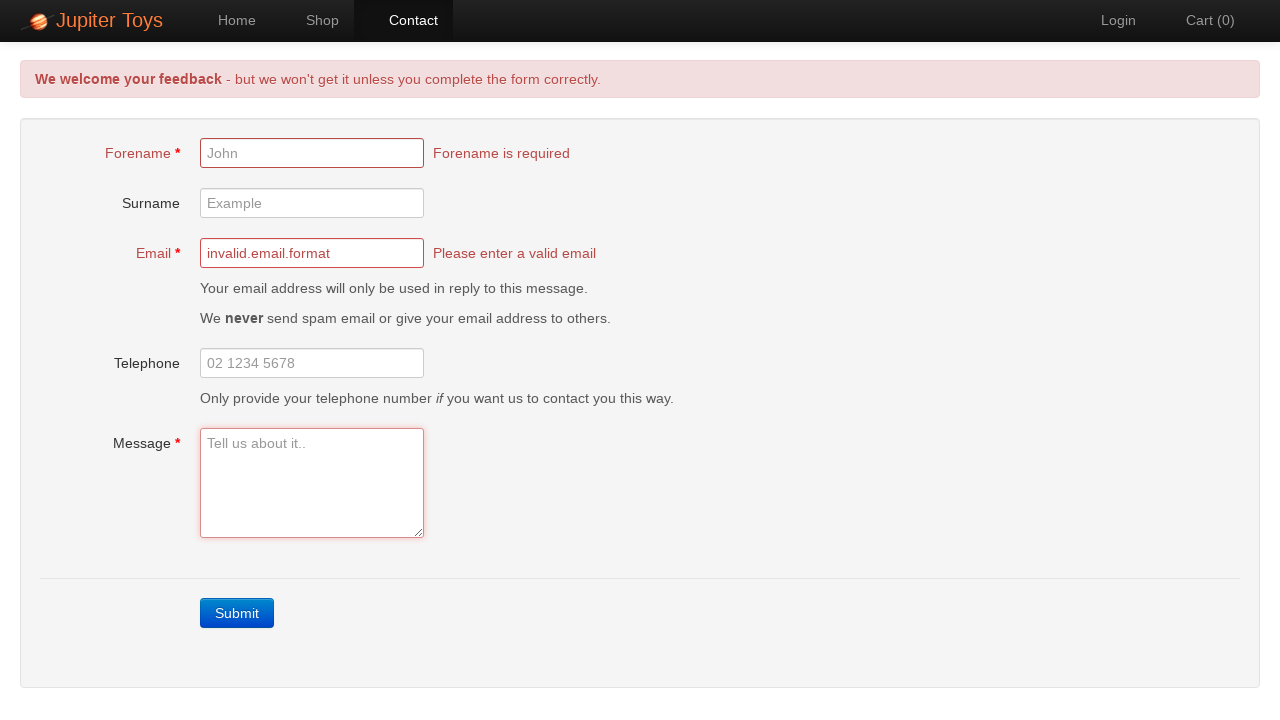

Filled telephone field with invalid format 'not-a-phone-number' on #telephone
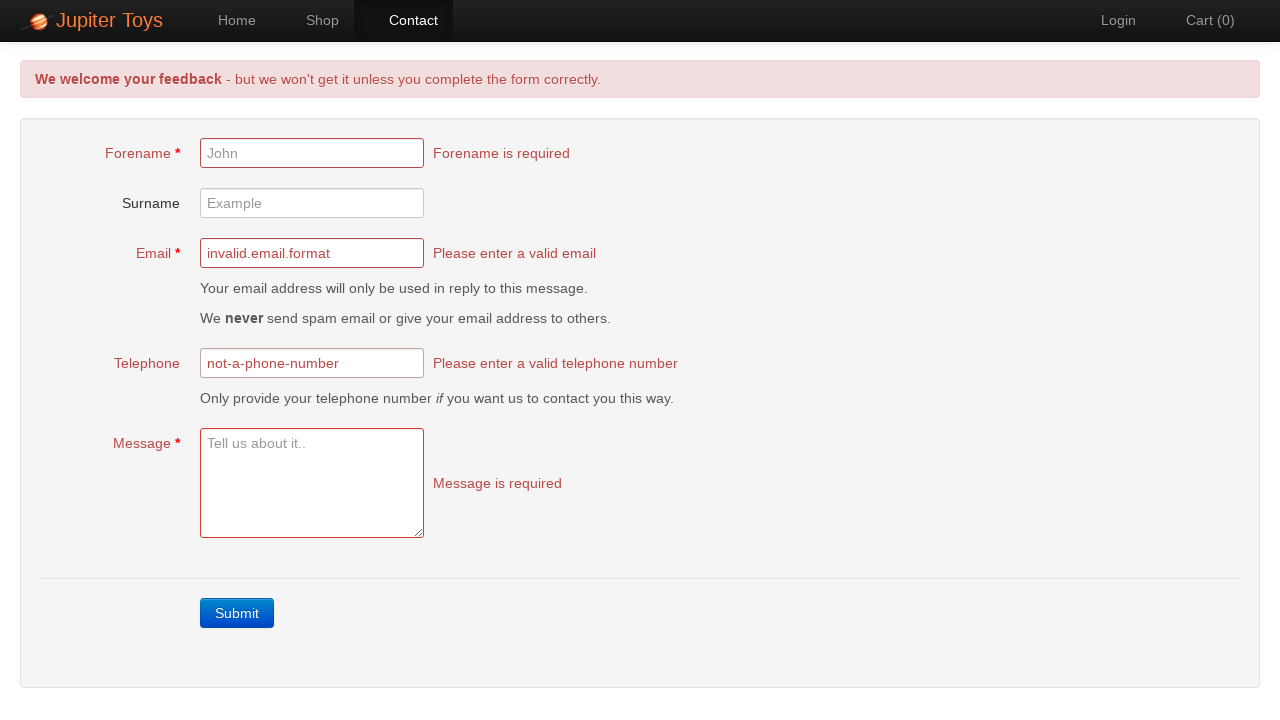

Clicked on body to trigger form validation at (400, 300) on body
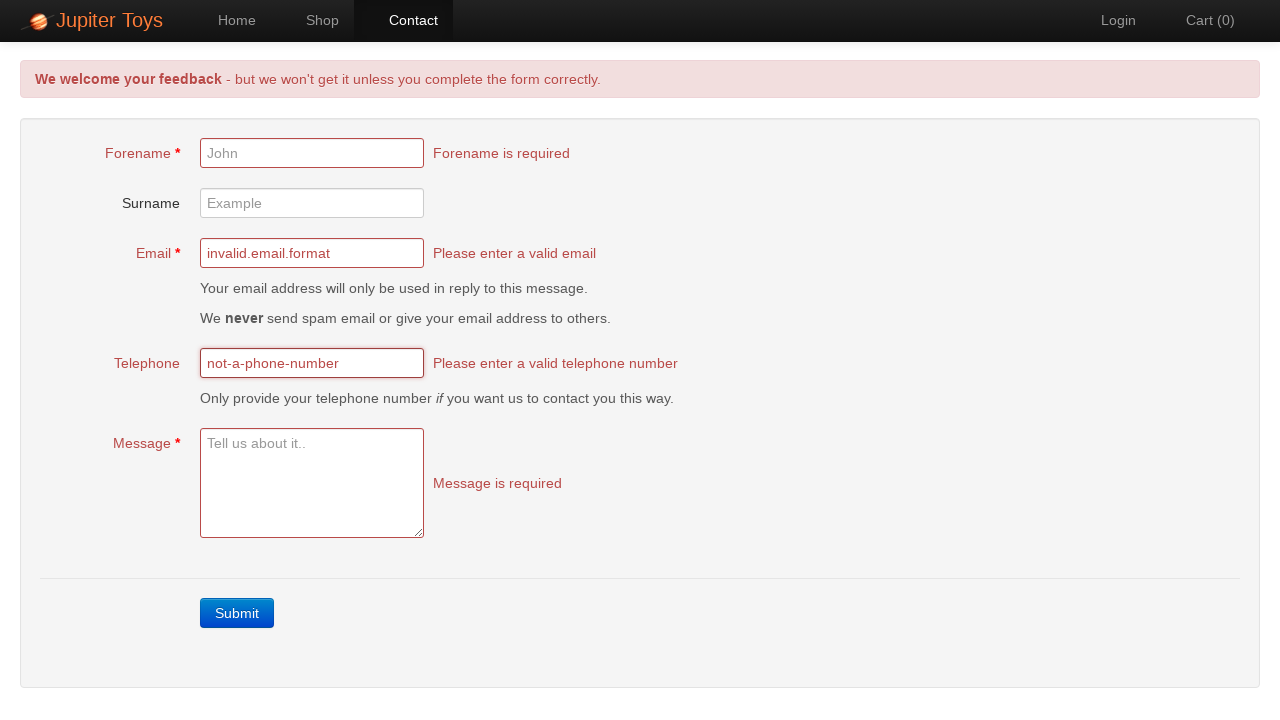

Email validation error message appeared
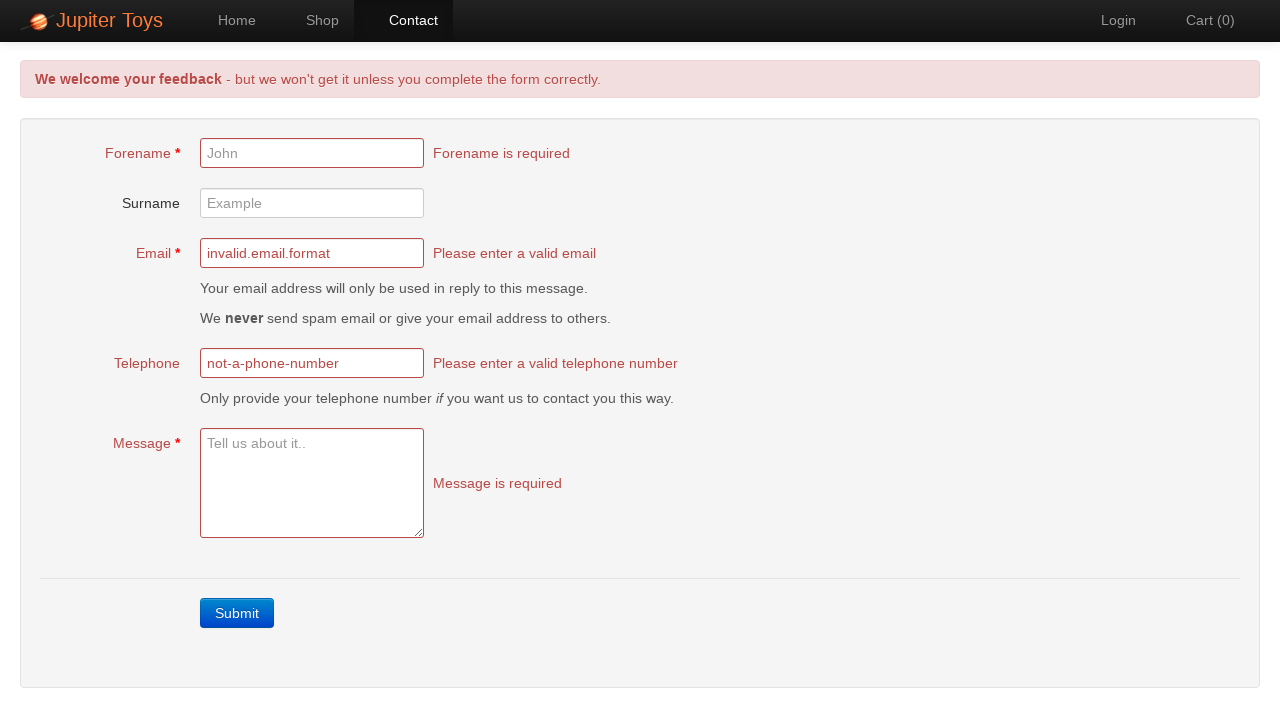

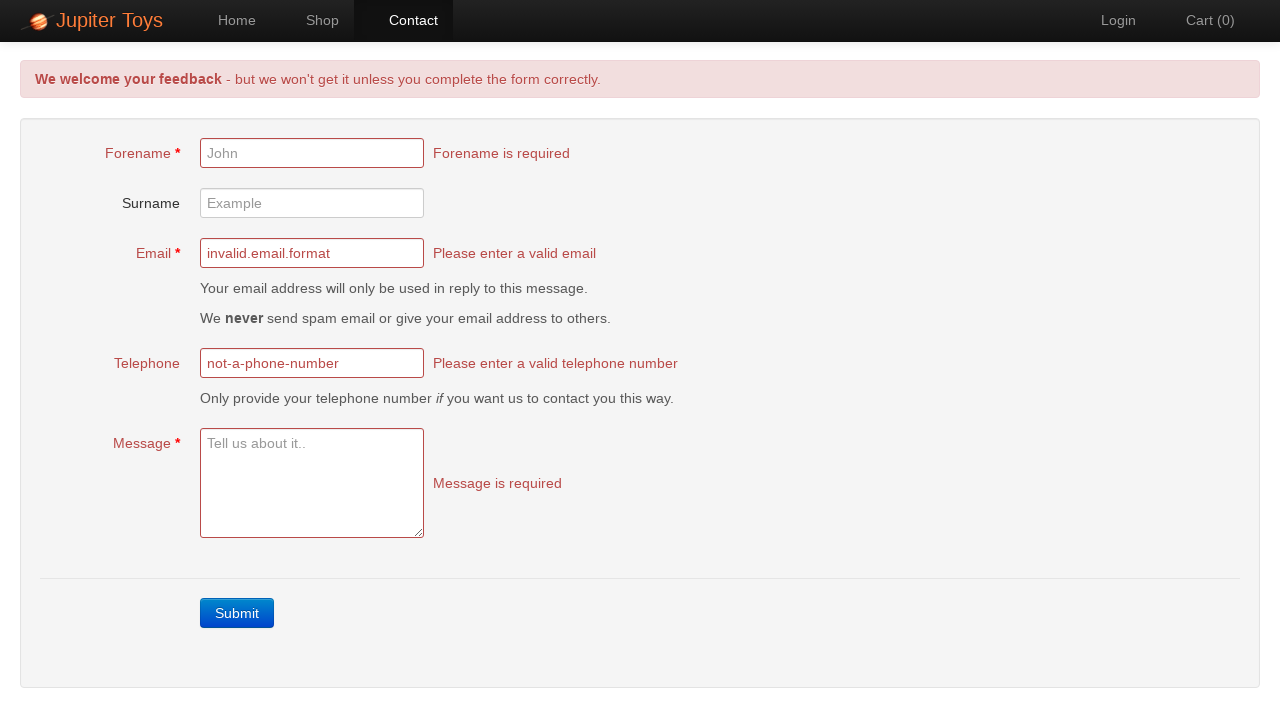